Tests the Practice Form by filling in required fields (name, email, gender, phone) and submitting, then verifying the confirmation modal appears with the entered data.

Starting URL: https://demoqa.com/

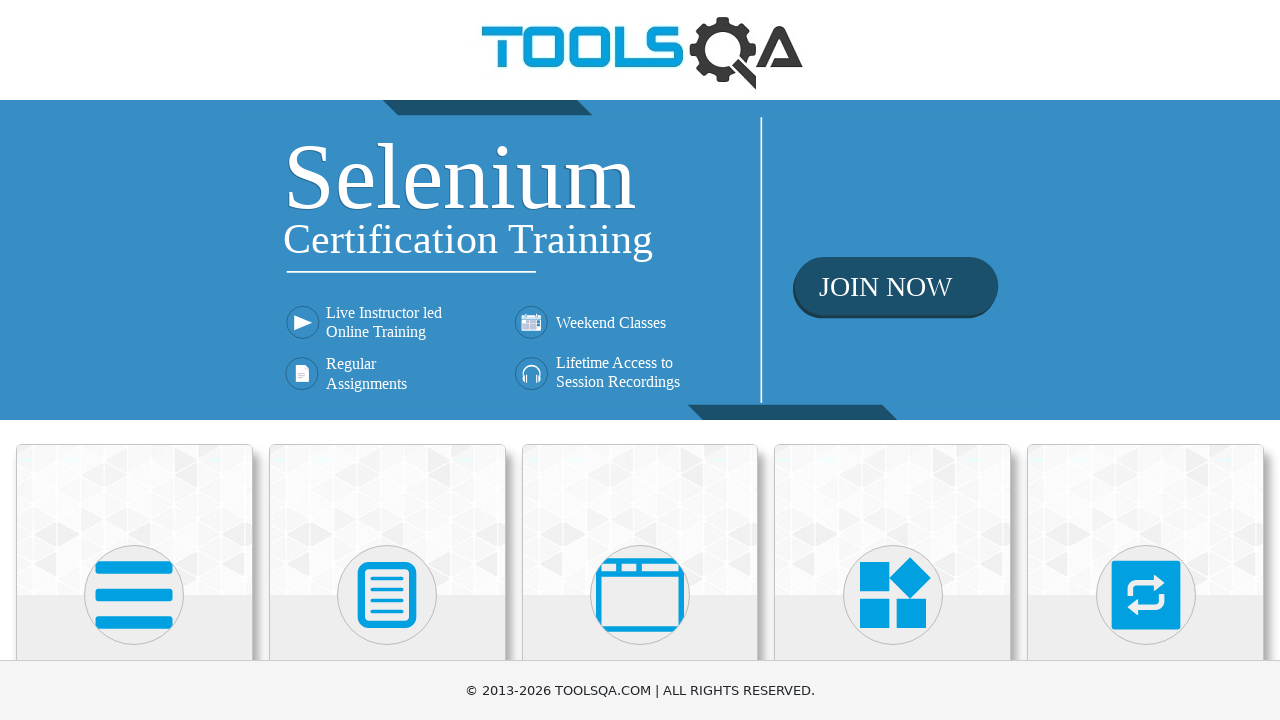

Clicked on Forms menu on HomePage at (387, 360) on text=Forms
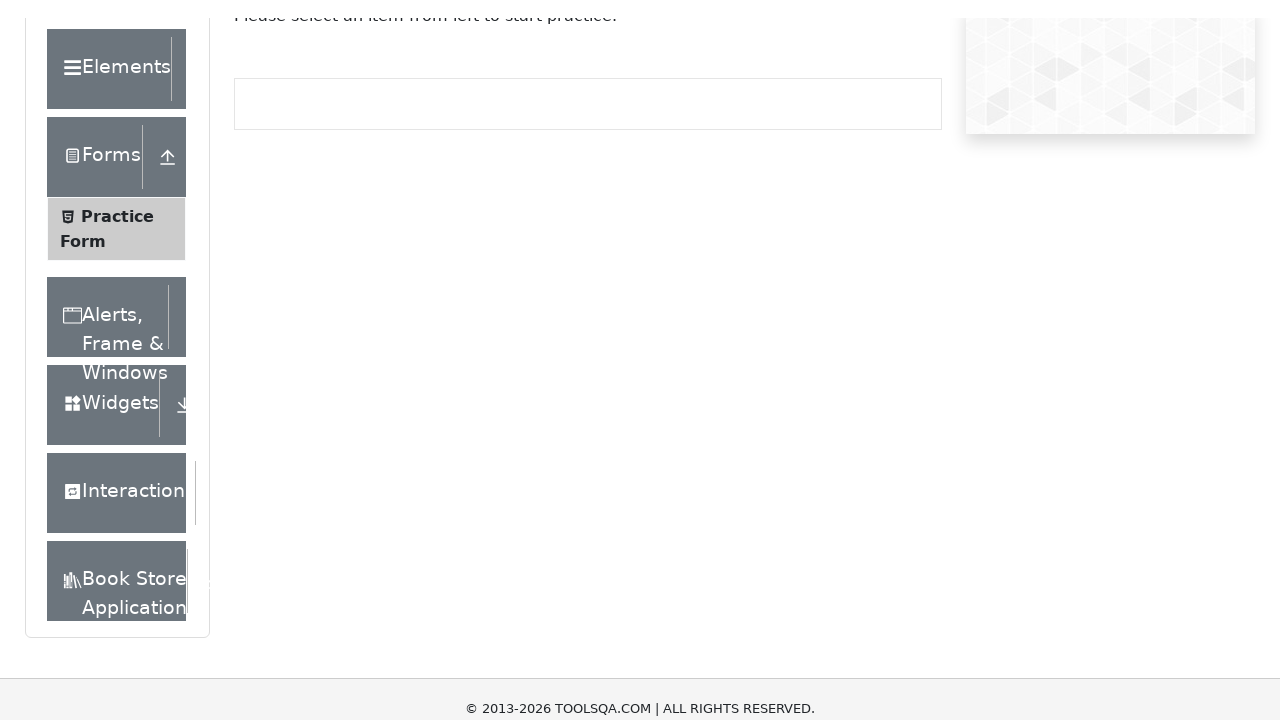

Clicked on Practice Form in left menu at (117, 336) on text=Practice Form
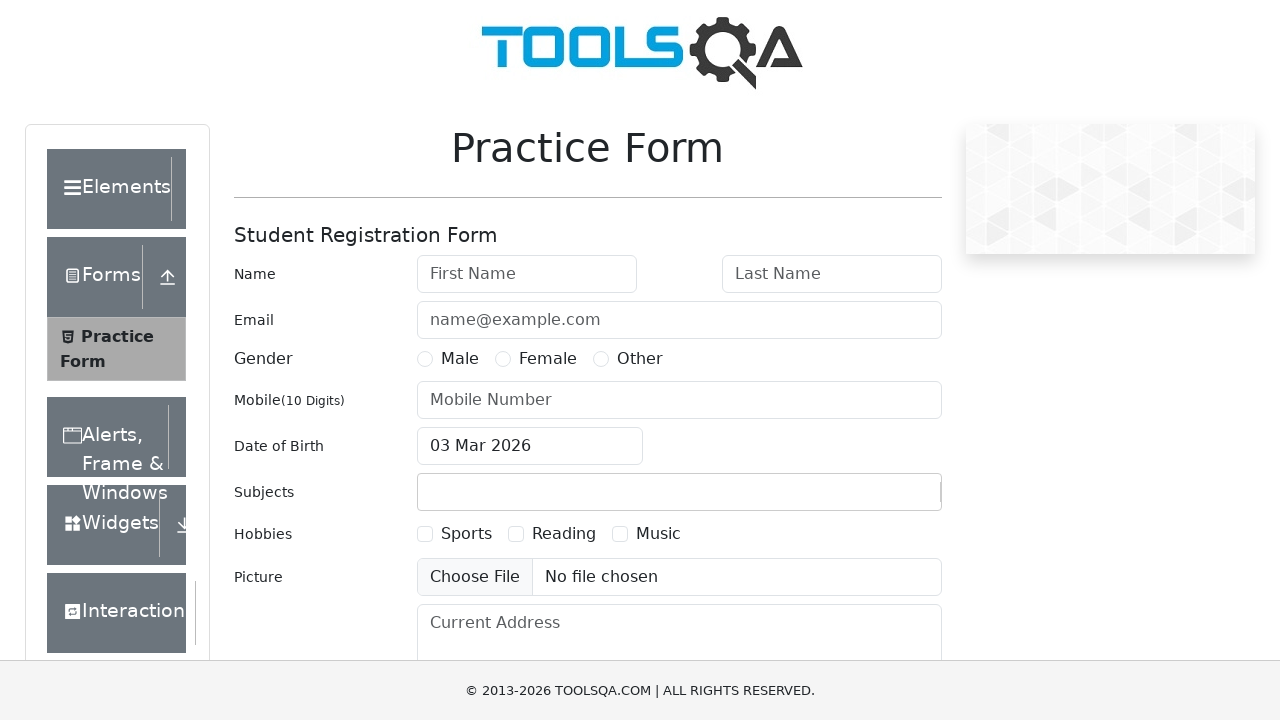

Filled first name field with 'Minh' on #firstName
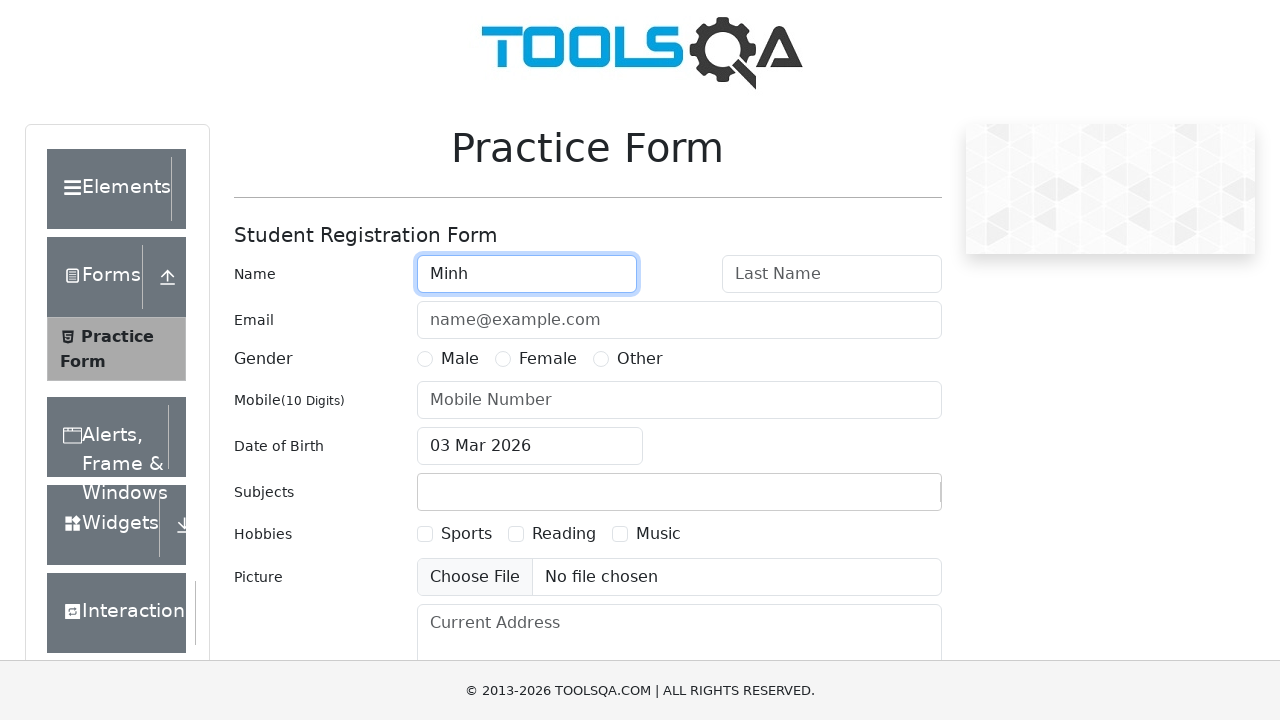

Filled last name field with 'Le' on #lastName
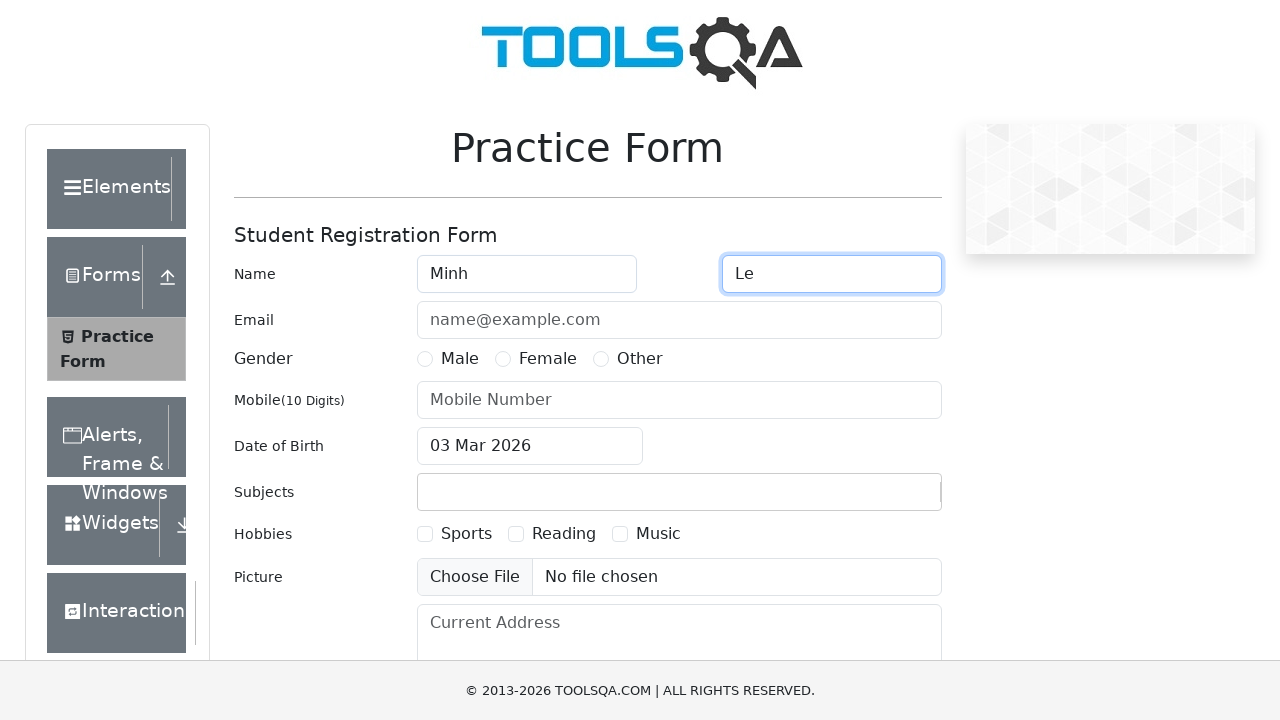

Filled email field with 'minh@example.com' on #userEmail
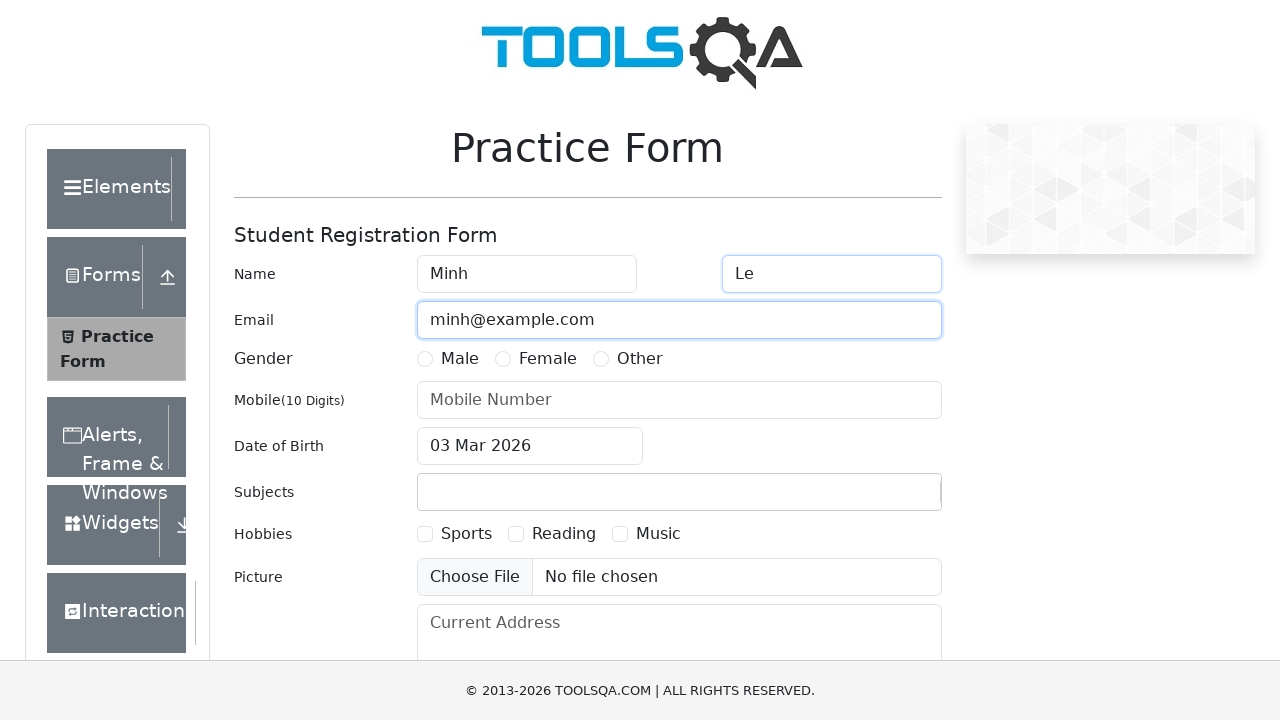

Selected Male gender option at (460, 359) on label[for='gender-radio-1']
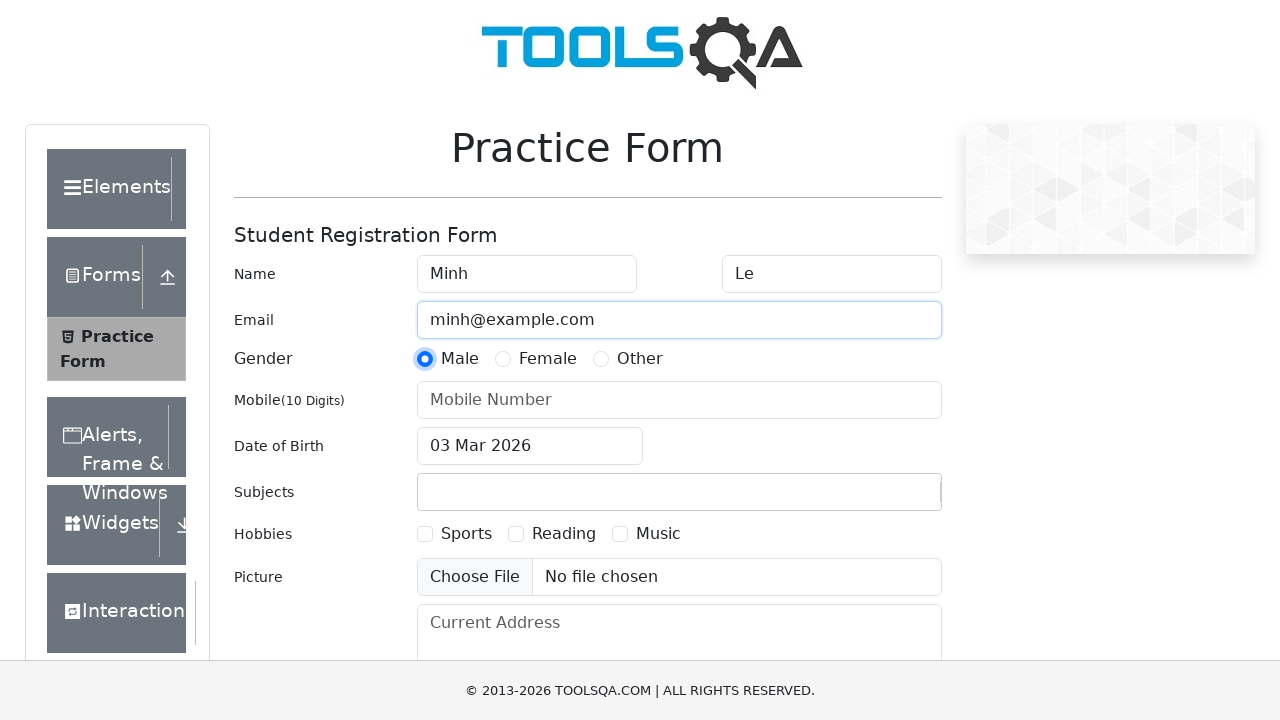

Filled phone number field with '0987654321' on #userNumber
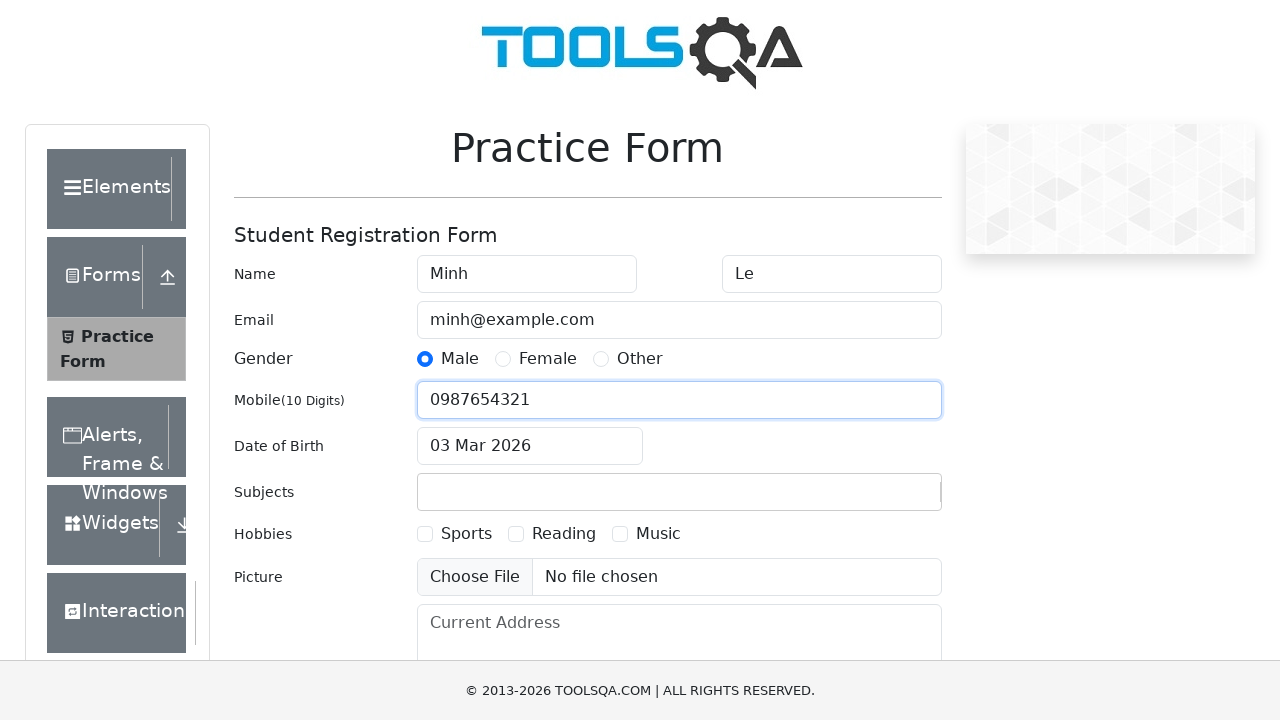

Clicked submit button to submit the form at (885, 499) on #submit
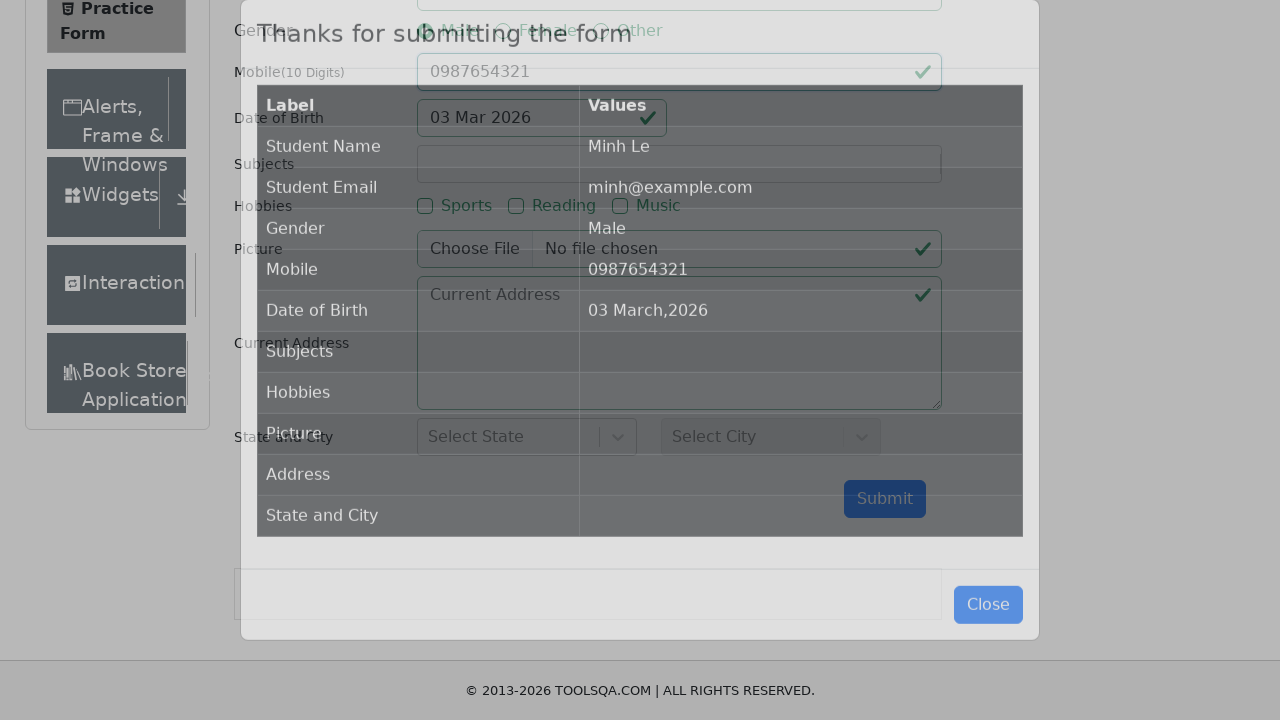

Confirmation modal appeared on screen
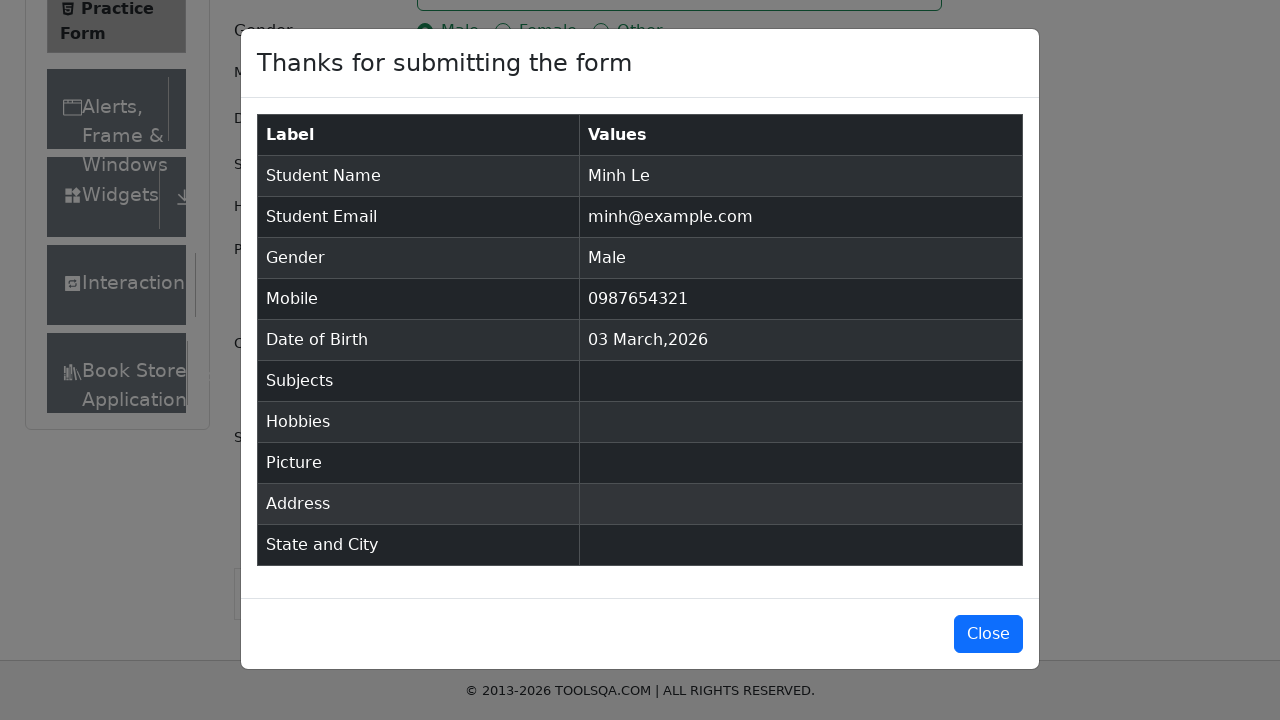

Verified submitted first name 'Minh' appears in confirmation modal
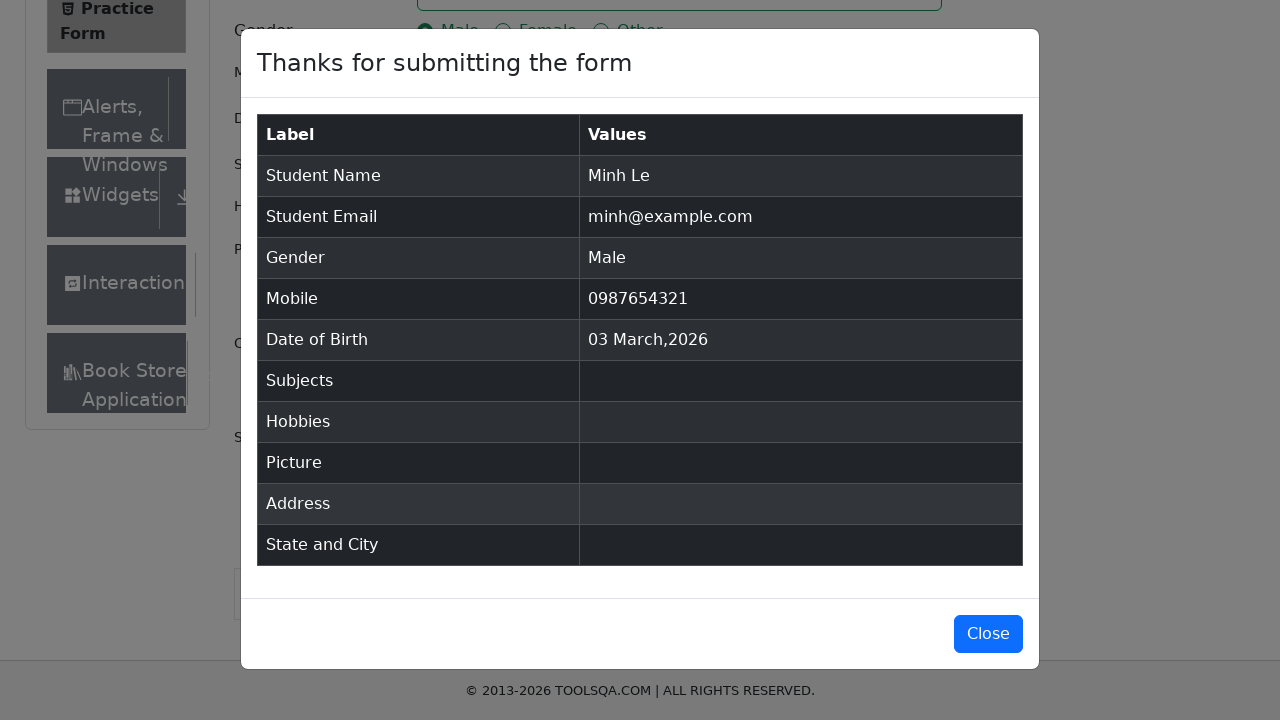

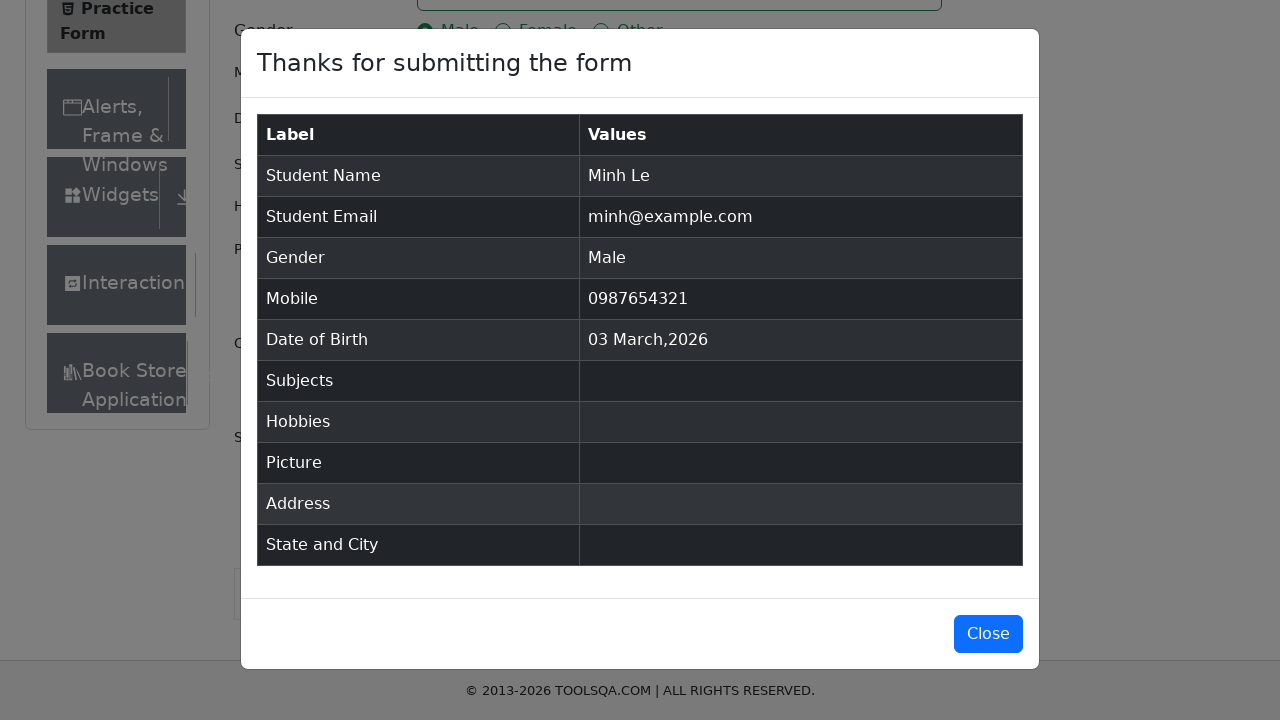